Clears the TinyMCE editor content and sets new content with the current timestamp using JavaScript execution

Starting URL: https://the-internet.herokuapp.com/tinymce

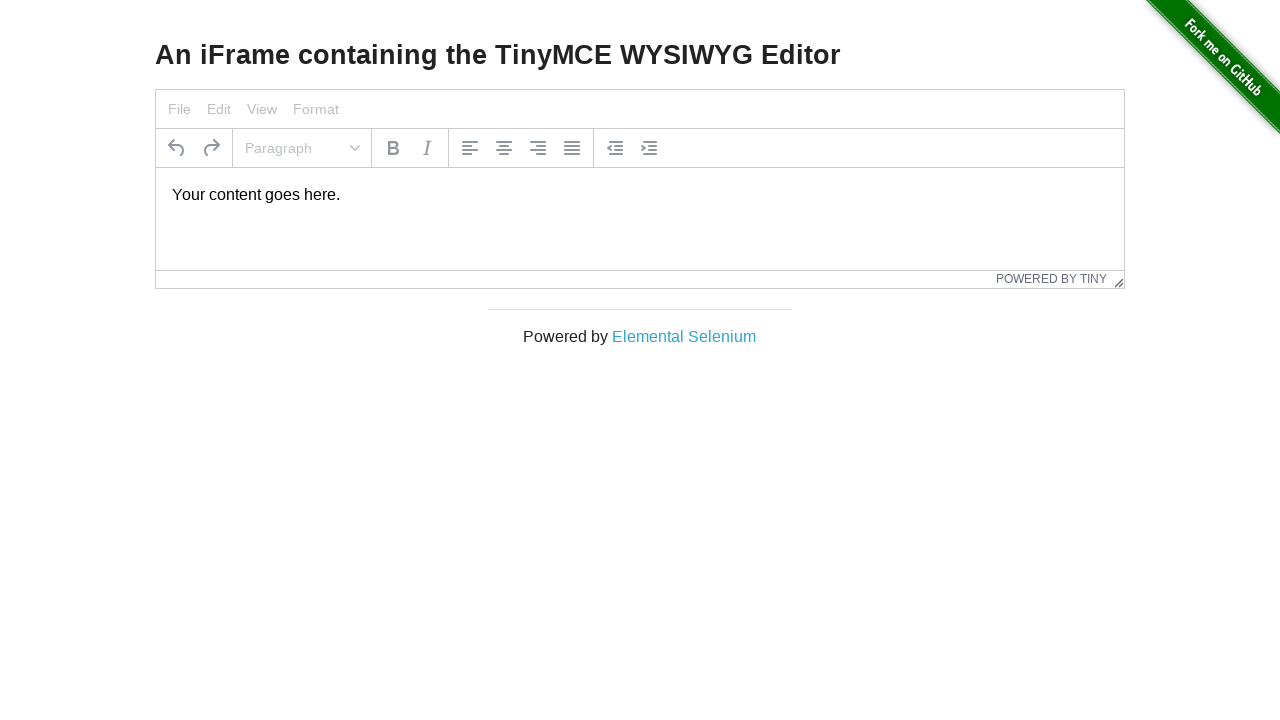

Waited for TinyMCE editor to be fully loaded
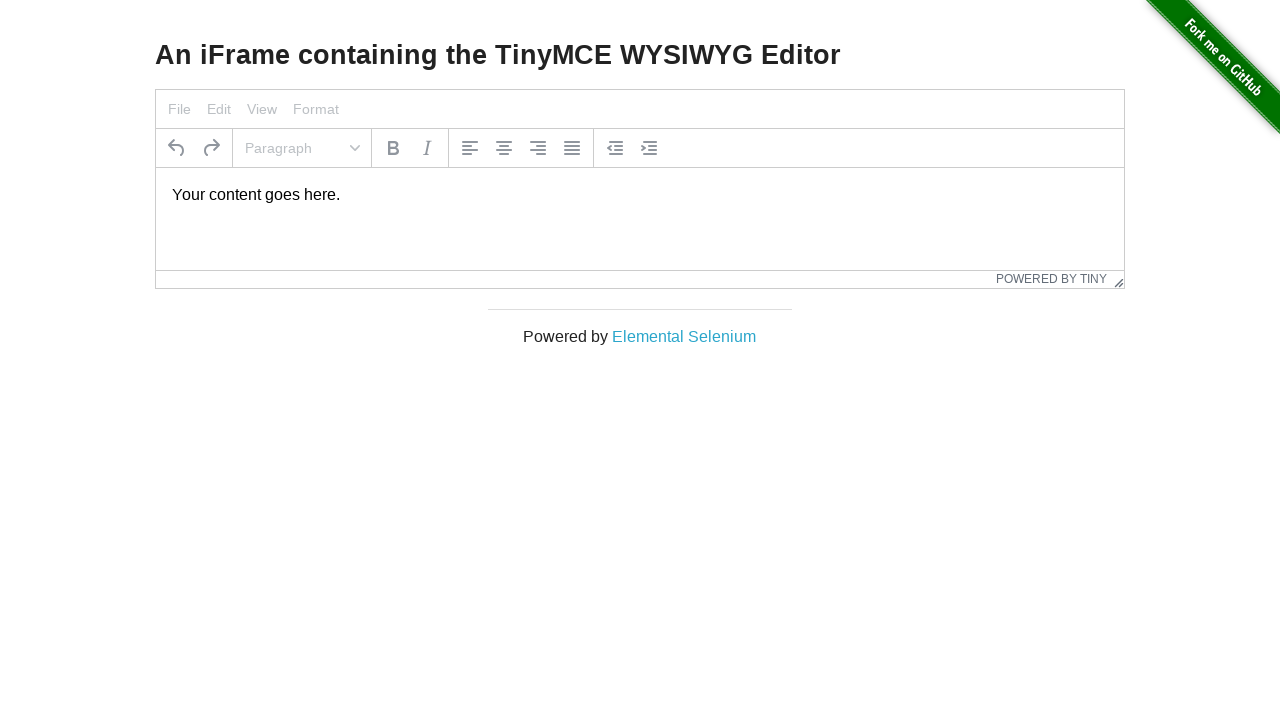

Cleared TinyMCE editor content
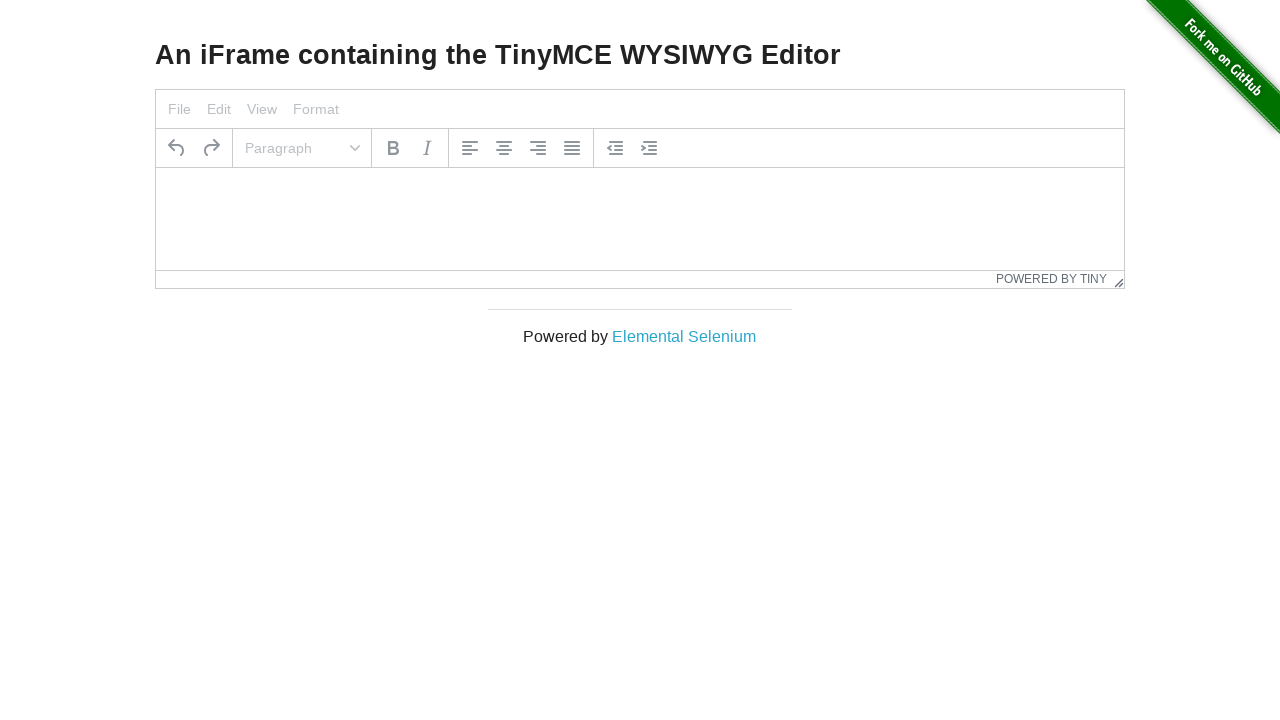

Set new content with timestamp '2024-03-15T14:32:47.123456' in TinyMCE editor
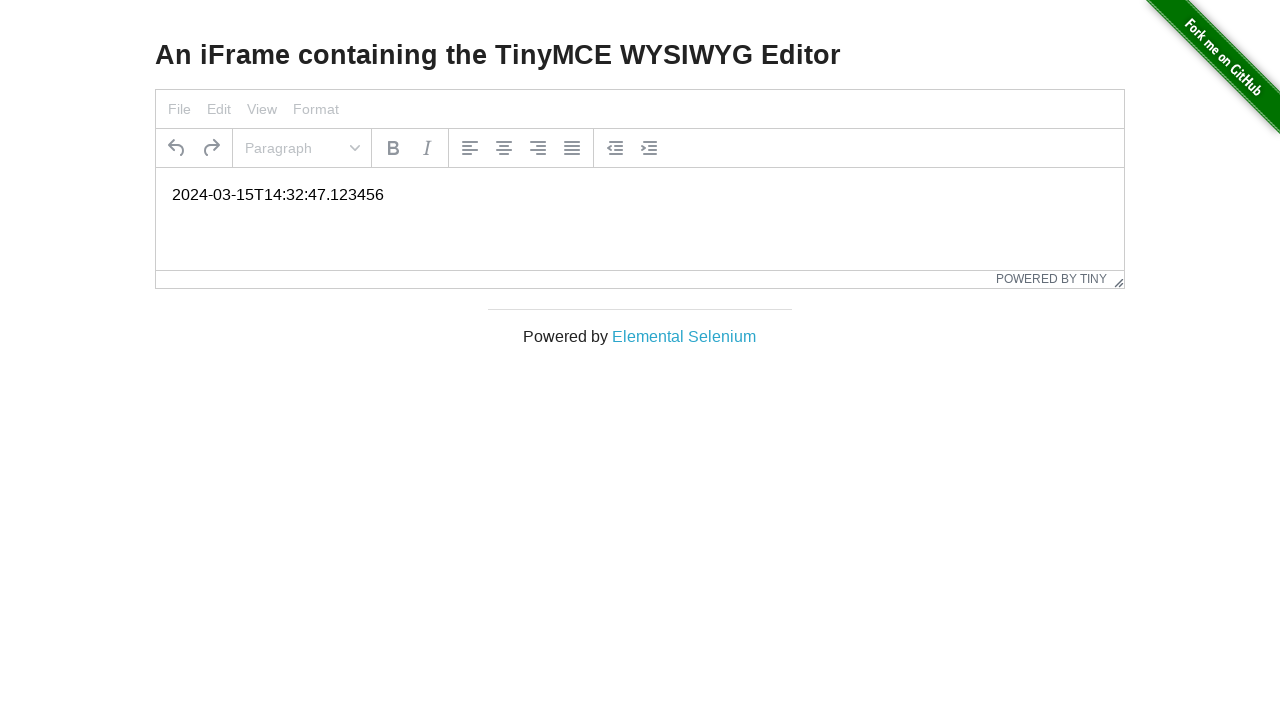

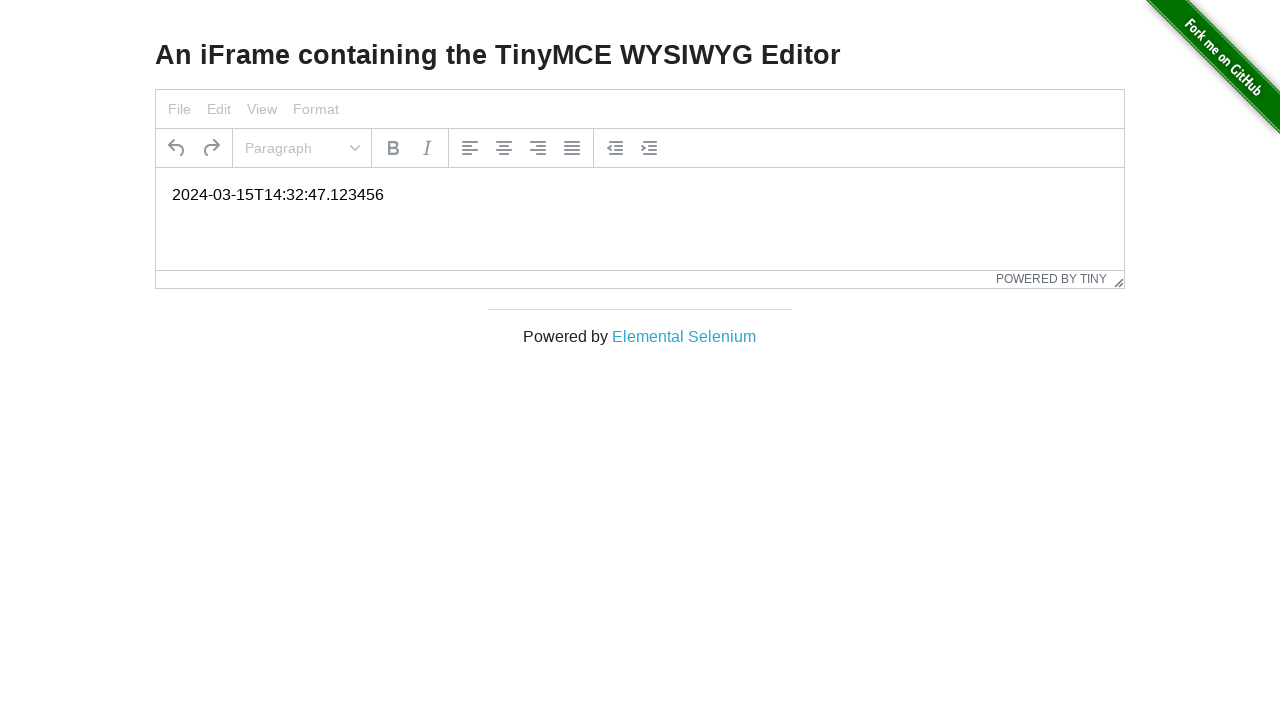